Tests a vehicle auction lookup form by entering letter and number codes, accepting terms, and submitting the query on a Chilean auction site

Starting URL: https://www.aach.cl/conremate/

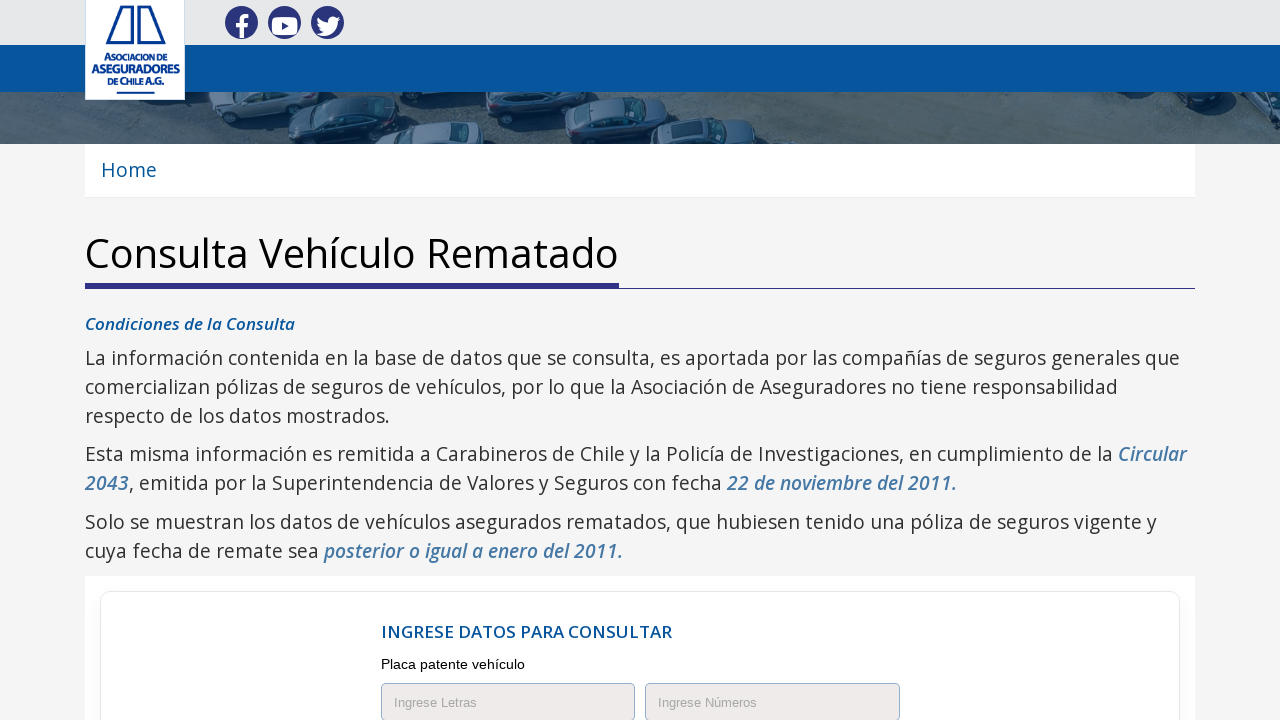

Filled vehicle code letters field with 'KYDX' on #masterContenido_txtLetras
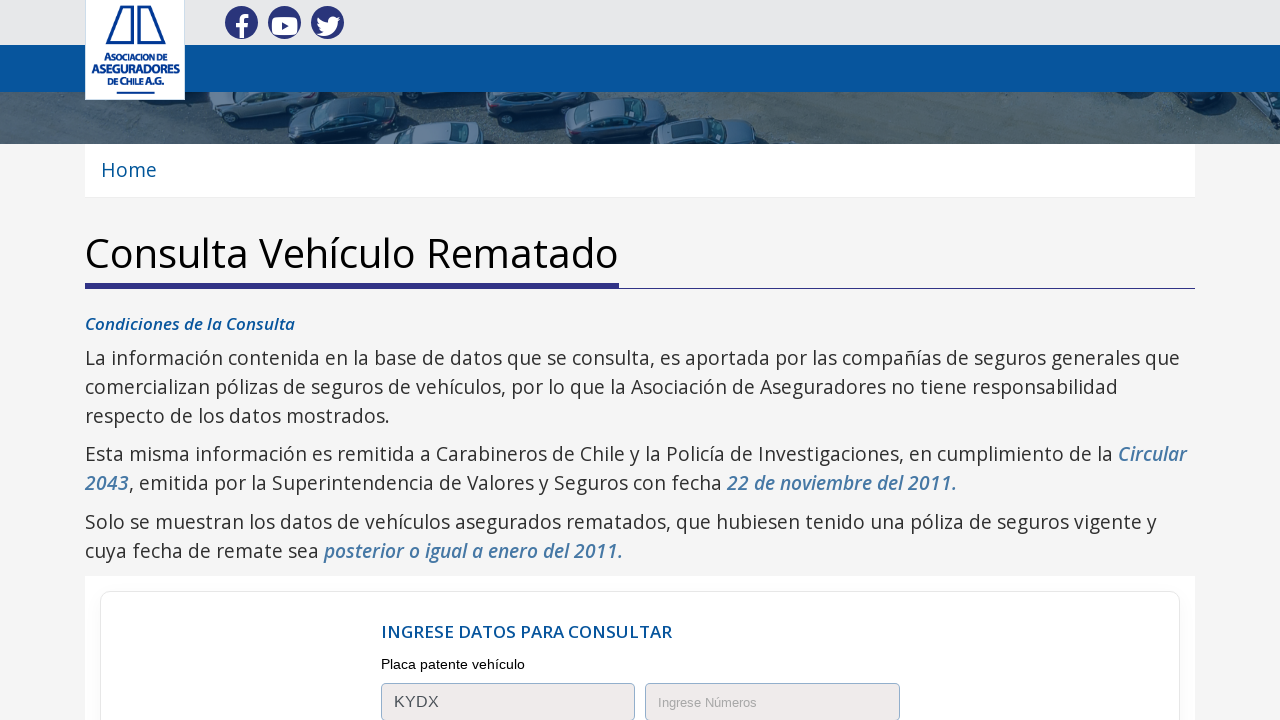

Filled vehicle code numbers field with '57' on #masterContenido_txtNumeros
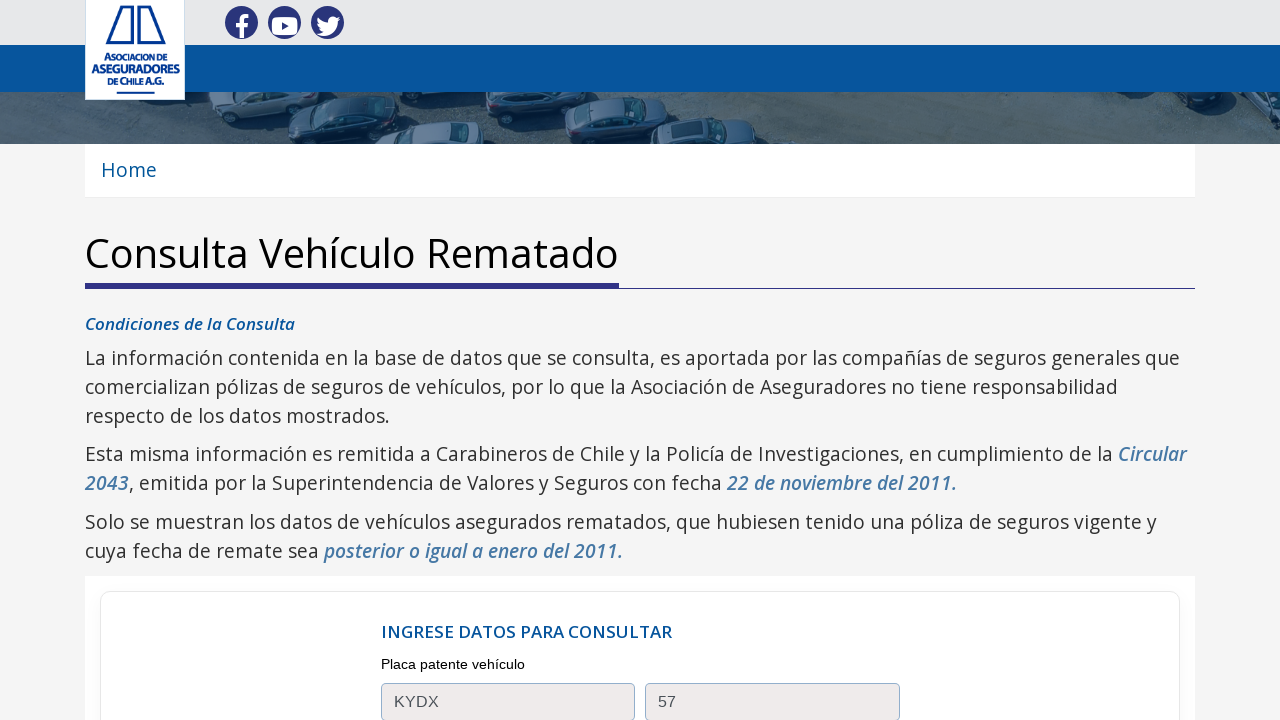

Accepted terms and conditions checkbox at (387, 360) on #masterContenido_chkCondiciones
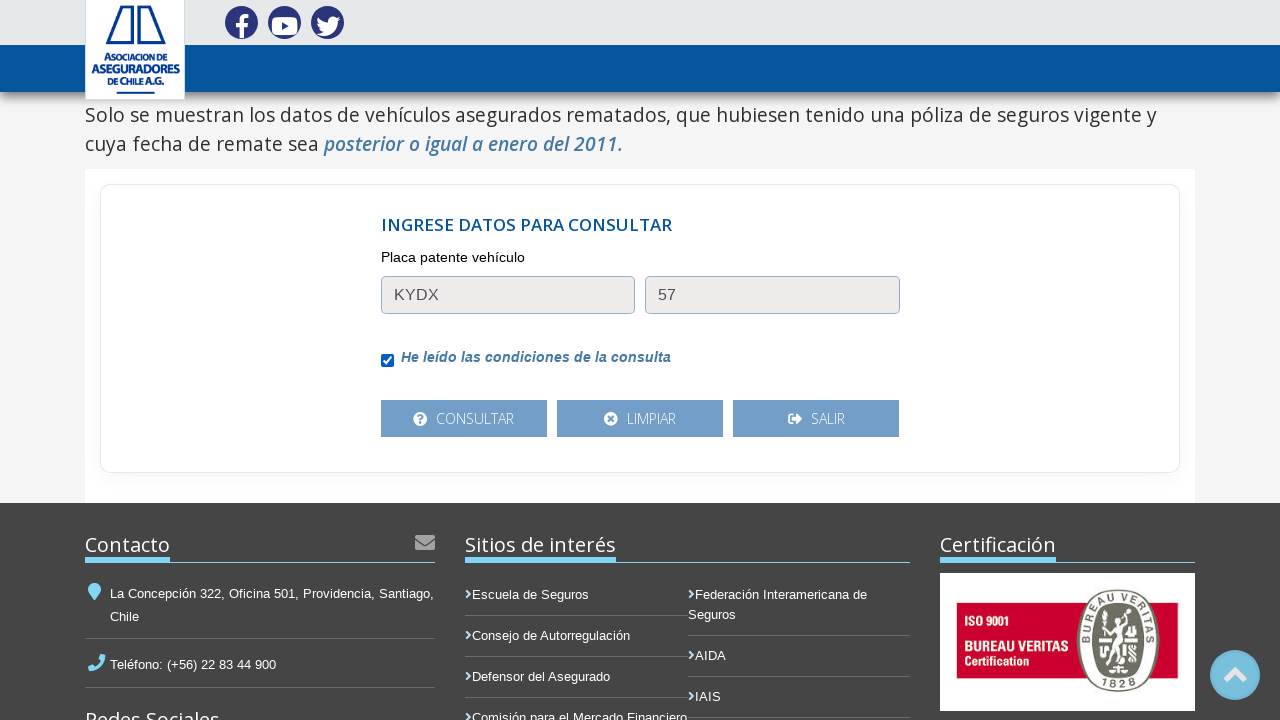

Submitted vehicle auction lookup query at (464, 418) on #masterContenido_btnLnkConsultar
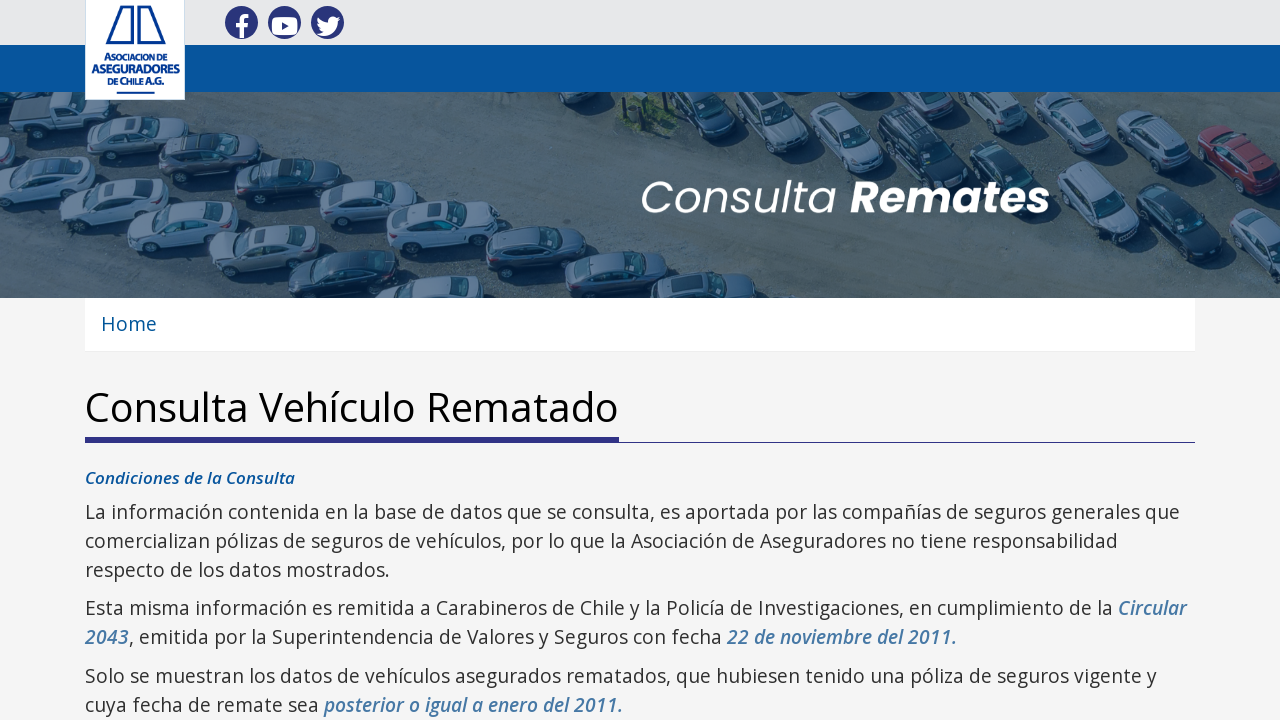

Waited for results page to fully load
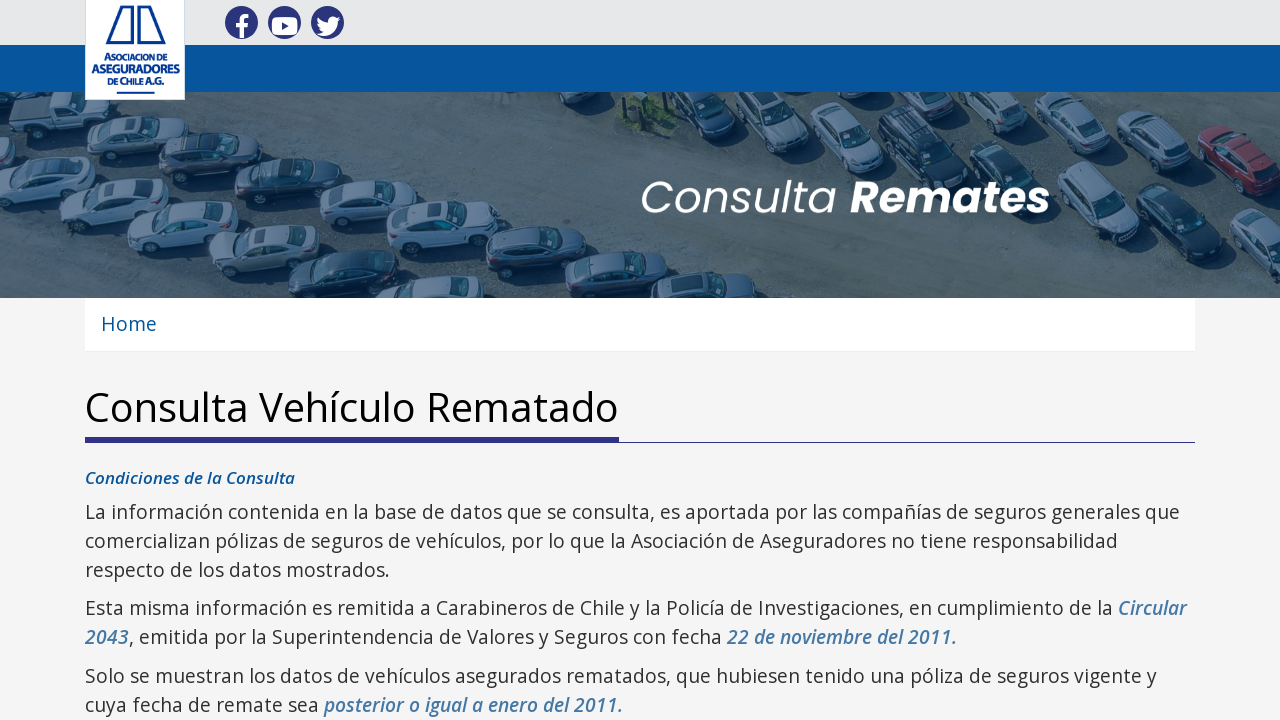

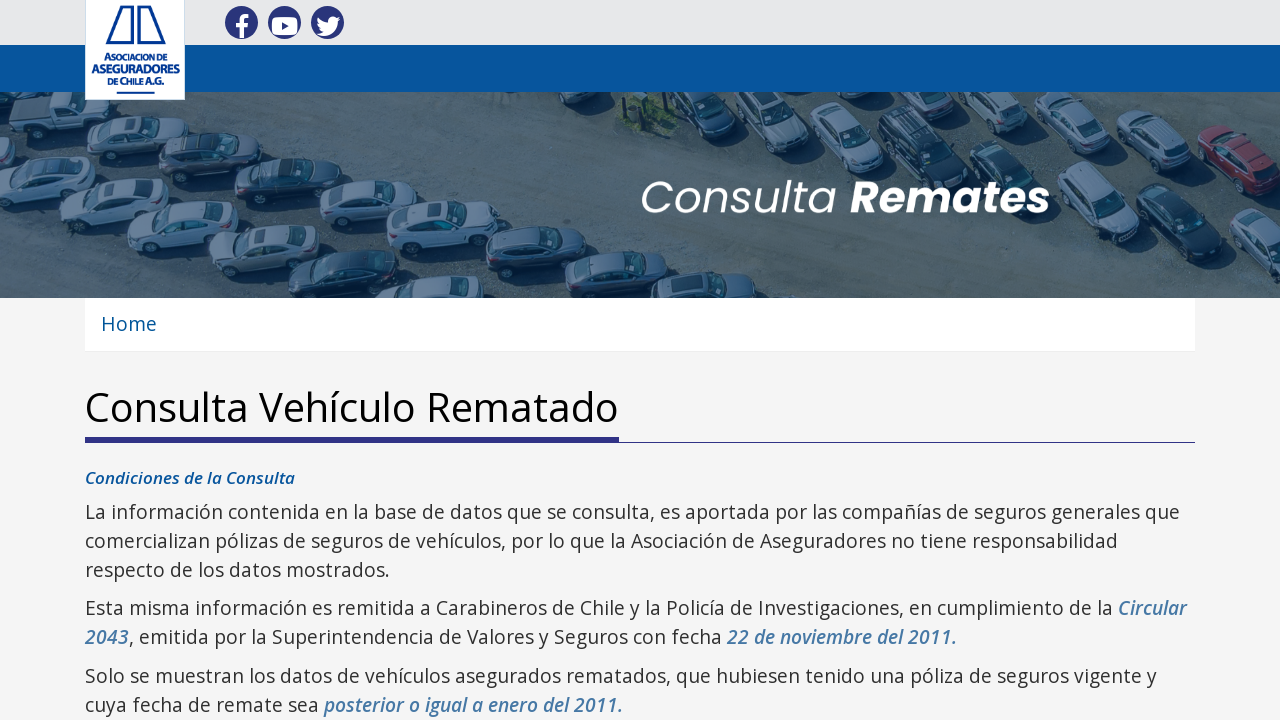